Tests a contact form on Million Words website by filling out name, email, subject, and message fields, then submitting the form

Starting URL: https://millionwords.com/

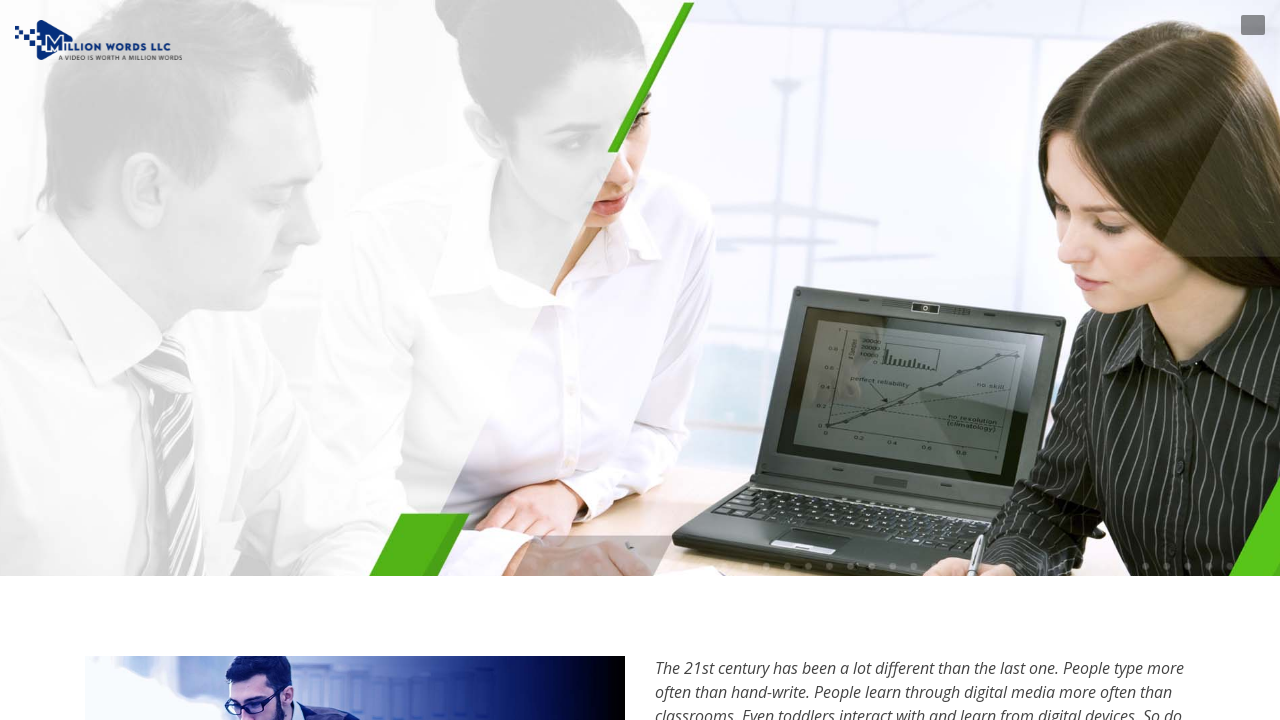

Hovered over Mission link at (260, 360) on text=Mission >> nth=0
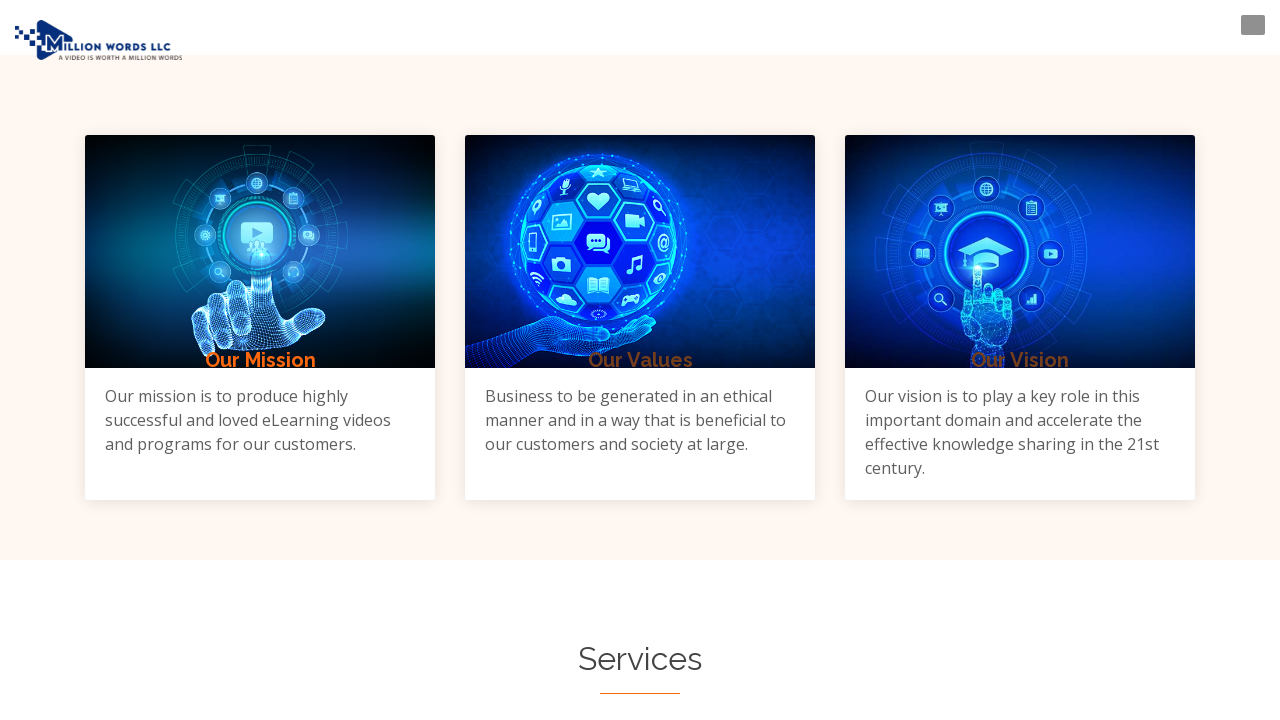

Filled name field with 'Sushma Udupa' on //input[@name='name']
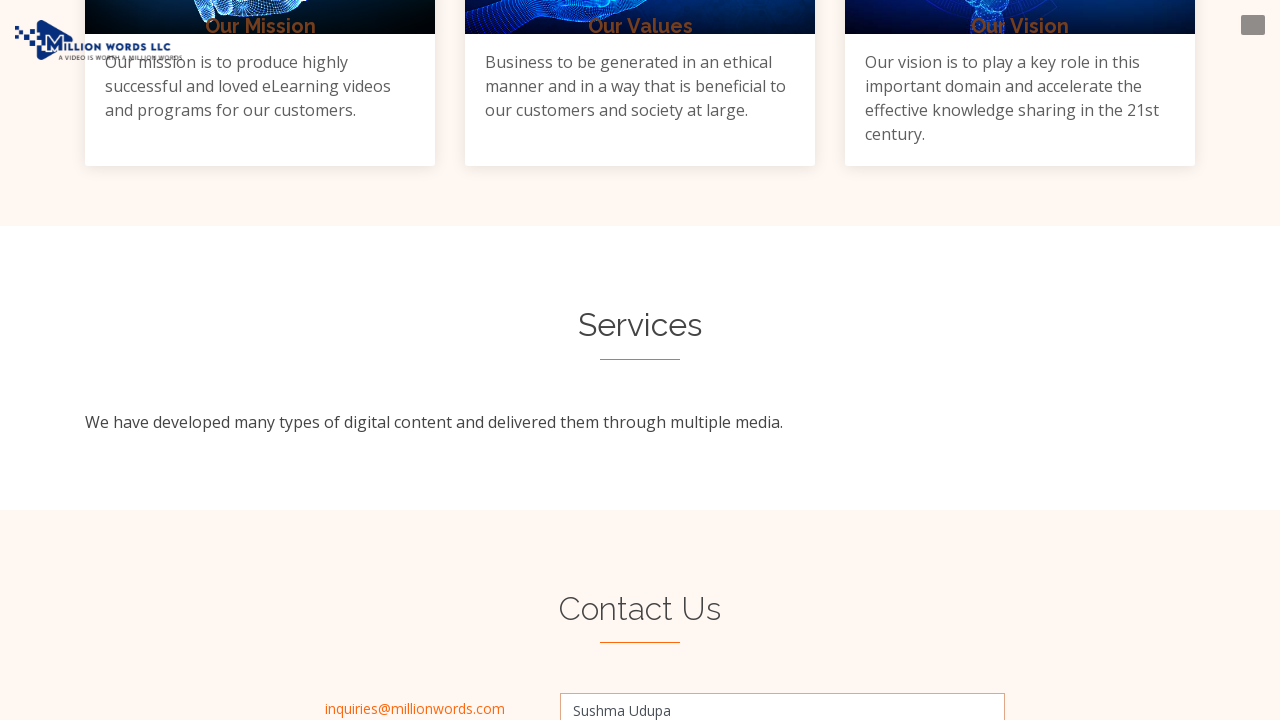

Filled email field with 'sushma.udupa@gmail.com' on //input[@type='email']
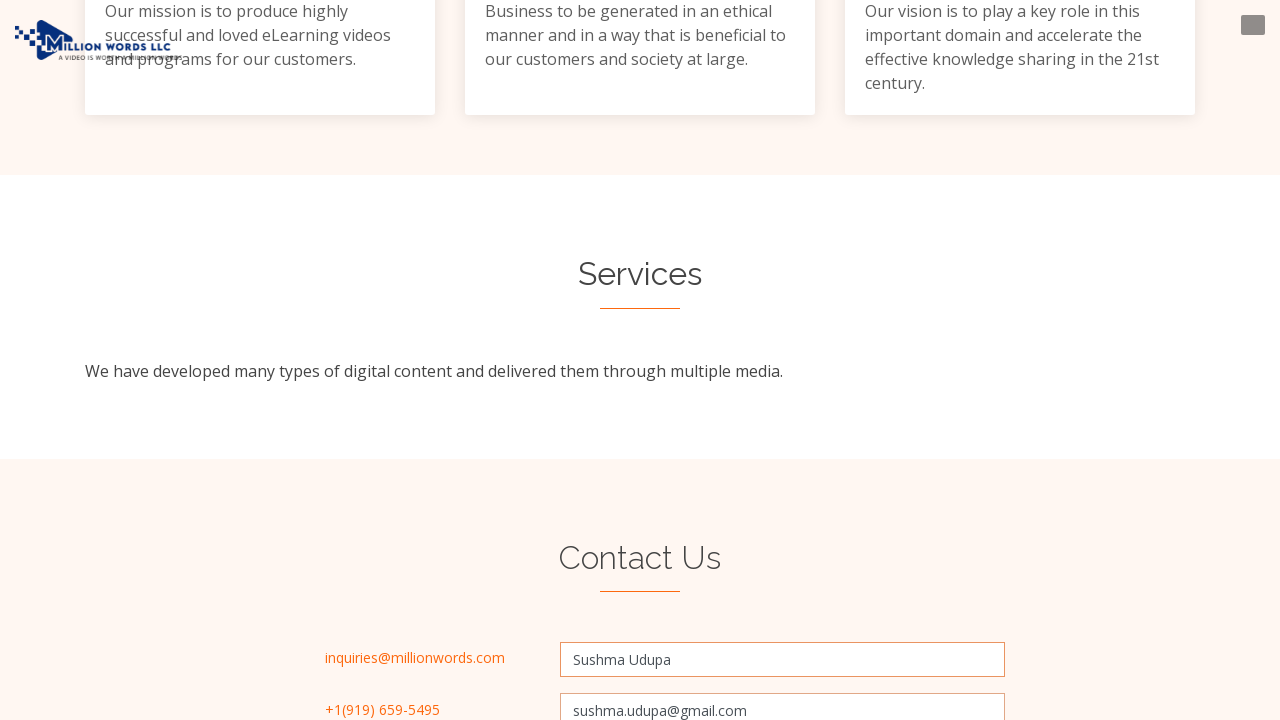

Filled subject field with 'Learn more about computers' on //input[@name='subject']
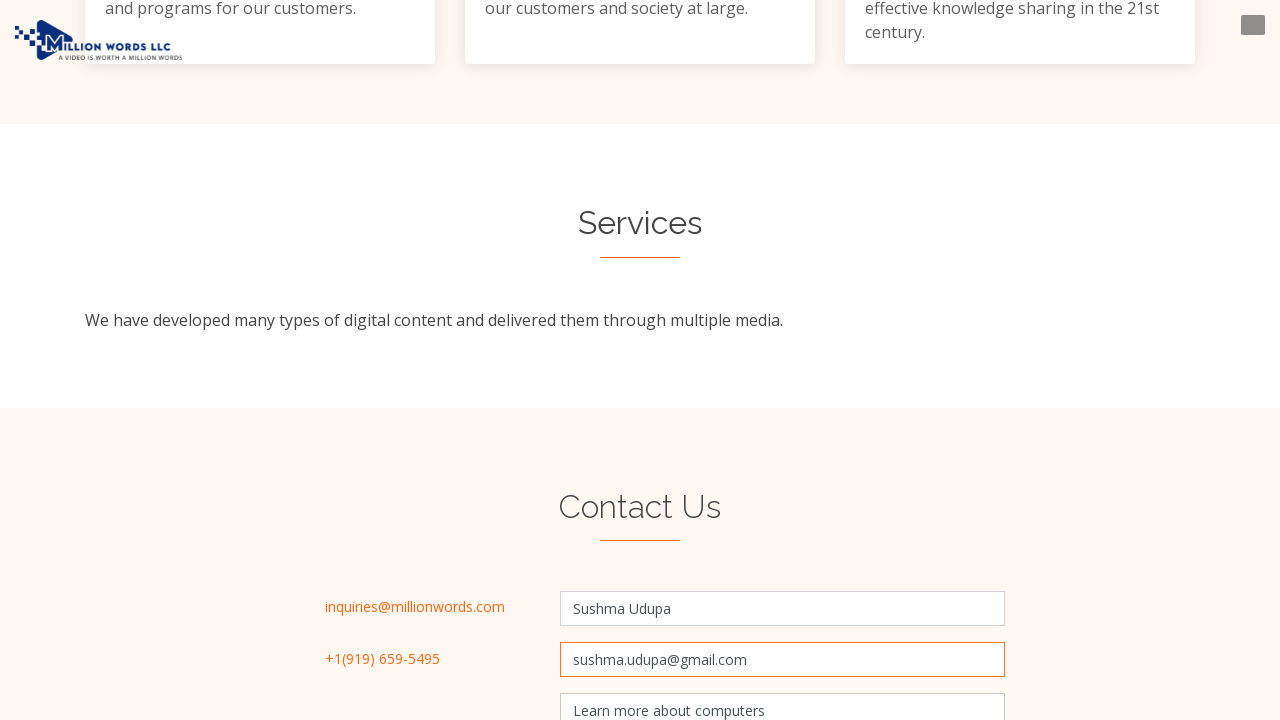

Filled message field with 'How long do you take to finish the program?' on //textarea[@data-msg='Please write something for us']
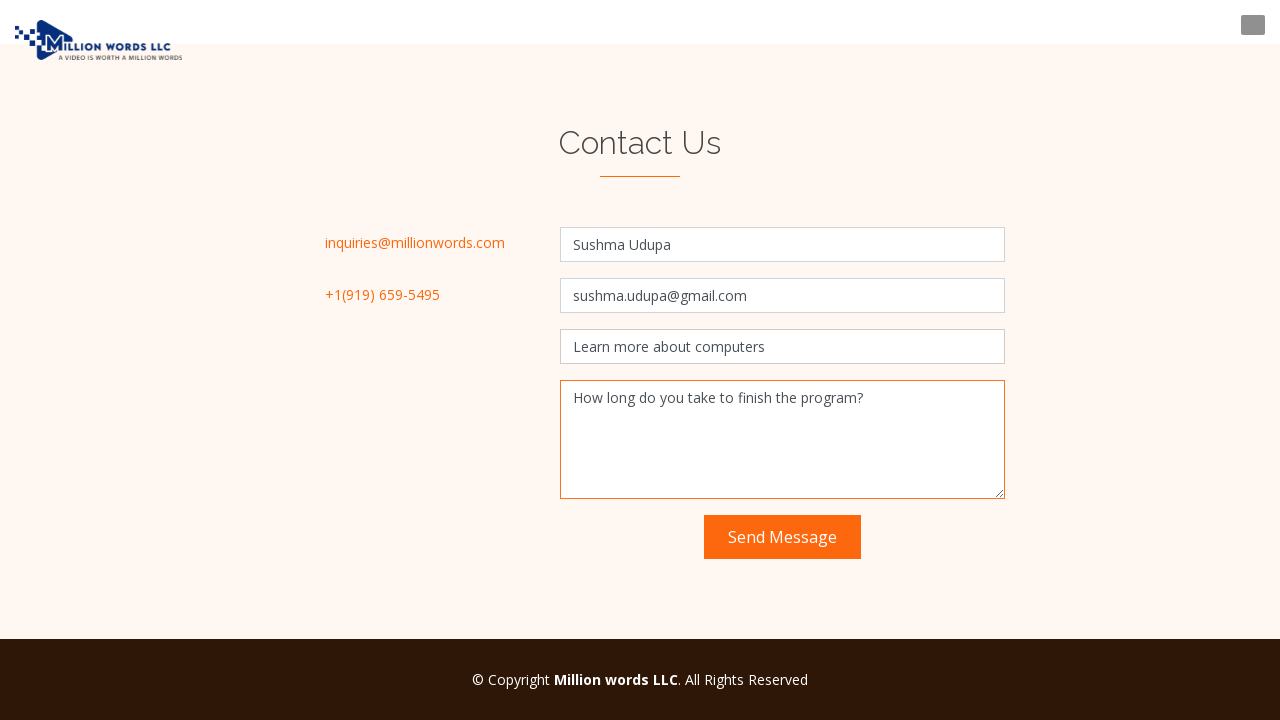

Clicked submit button to submit contact form at (782, 537) on xpath=//button[@type='submit']
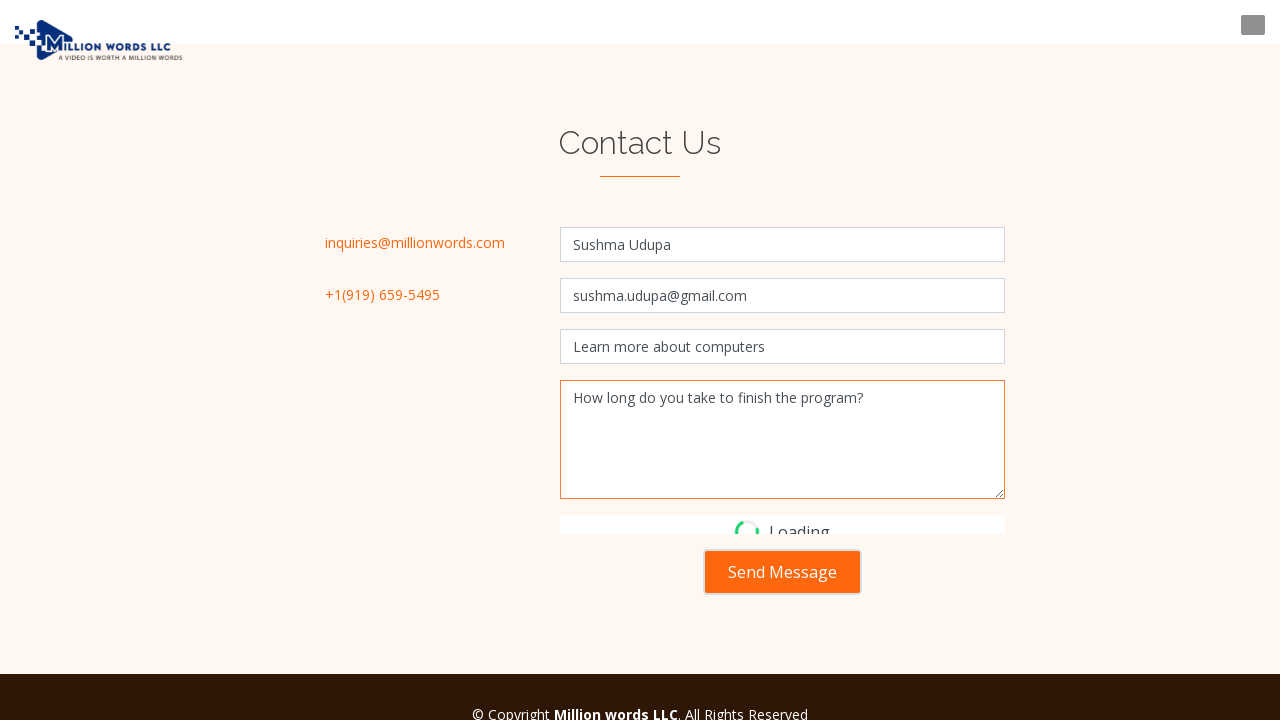

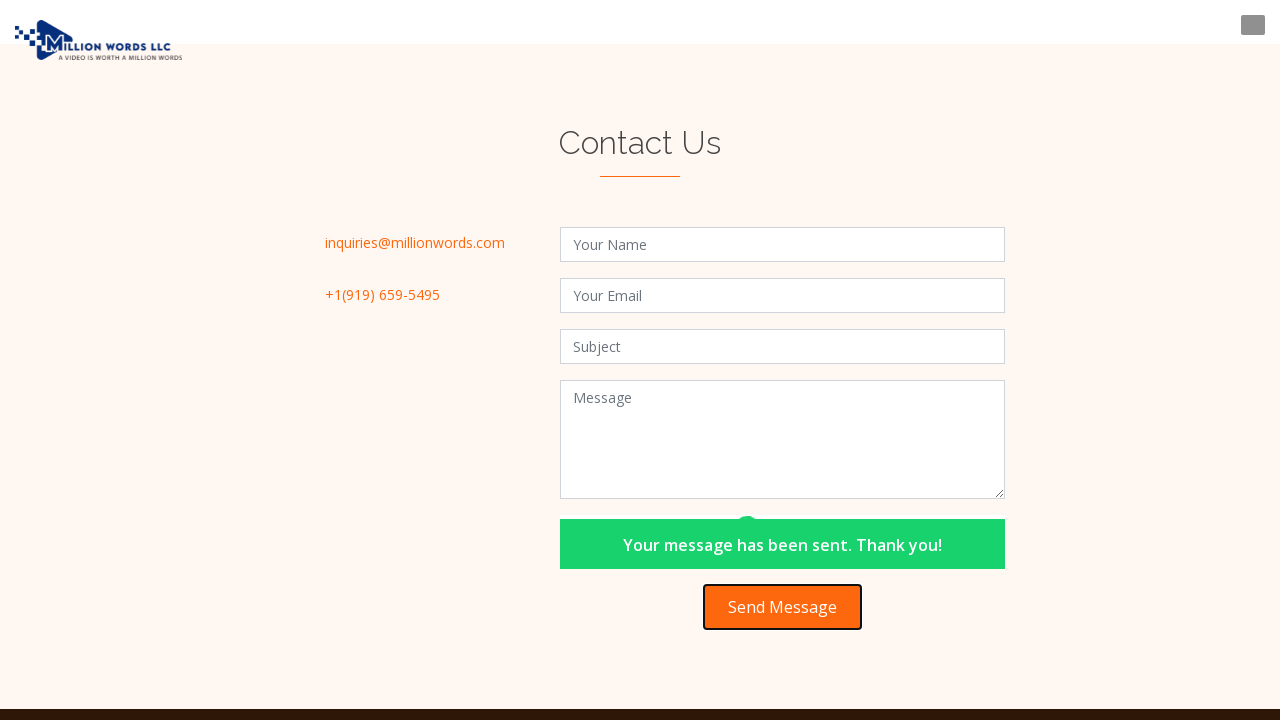